Tests drag and drop functionality on jQuery UI draggable demo by switching to an iframe and dragging an element by a specified offset

Starting URL: https://jqueryui.com/draggable/

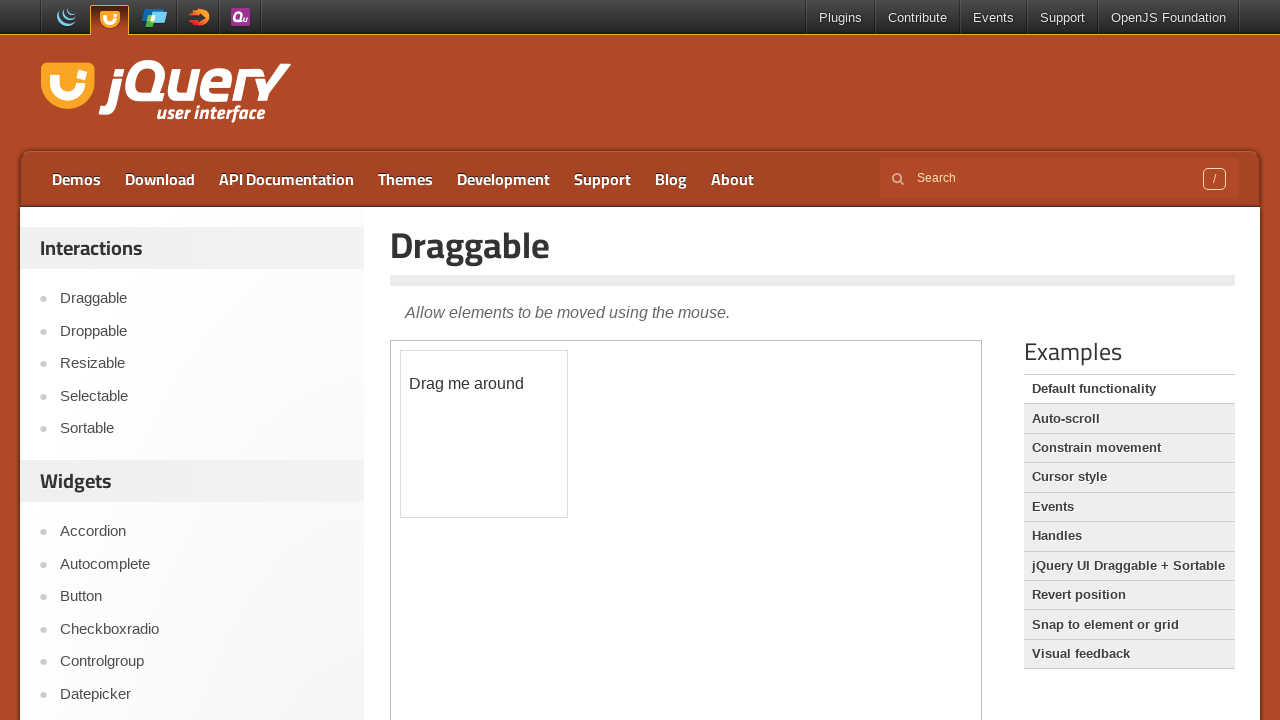

Located the demo iframe
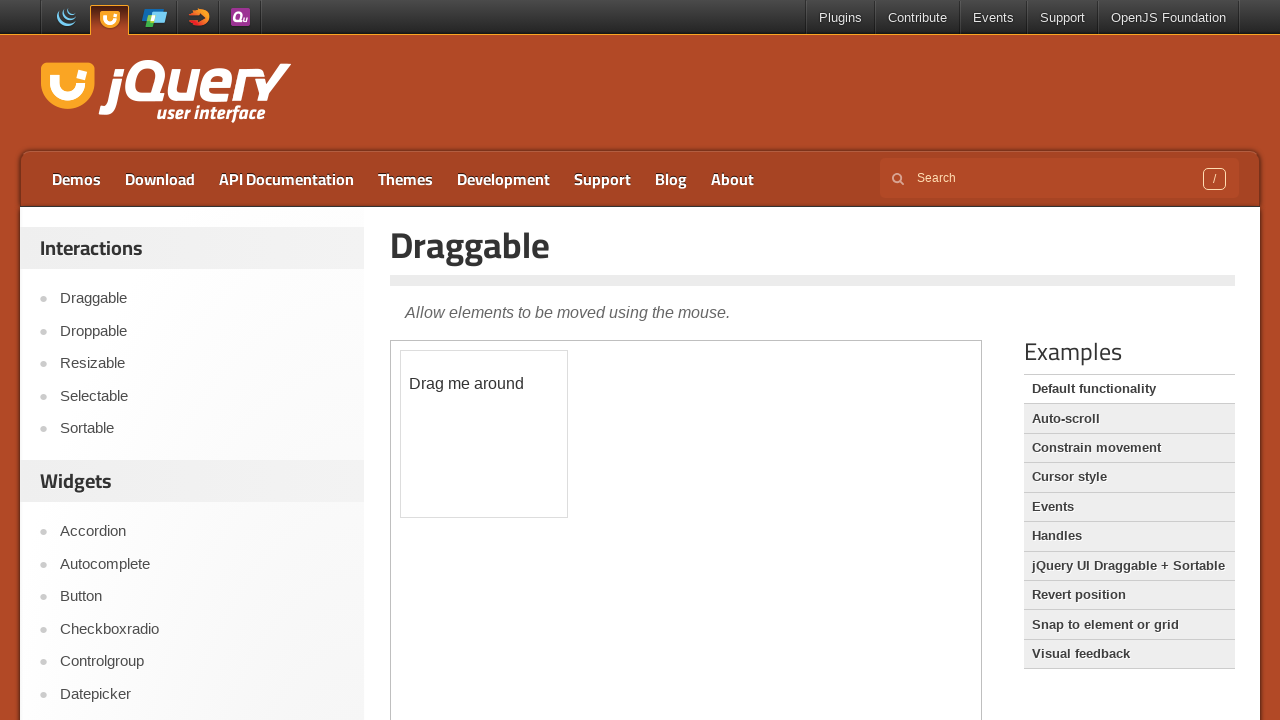

Located the draggable element within iframe
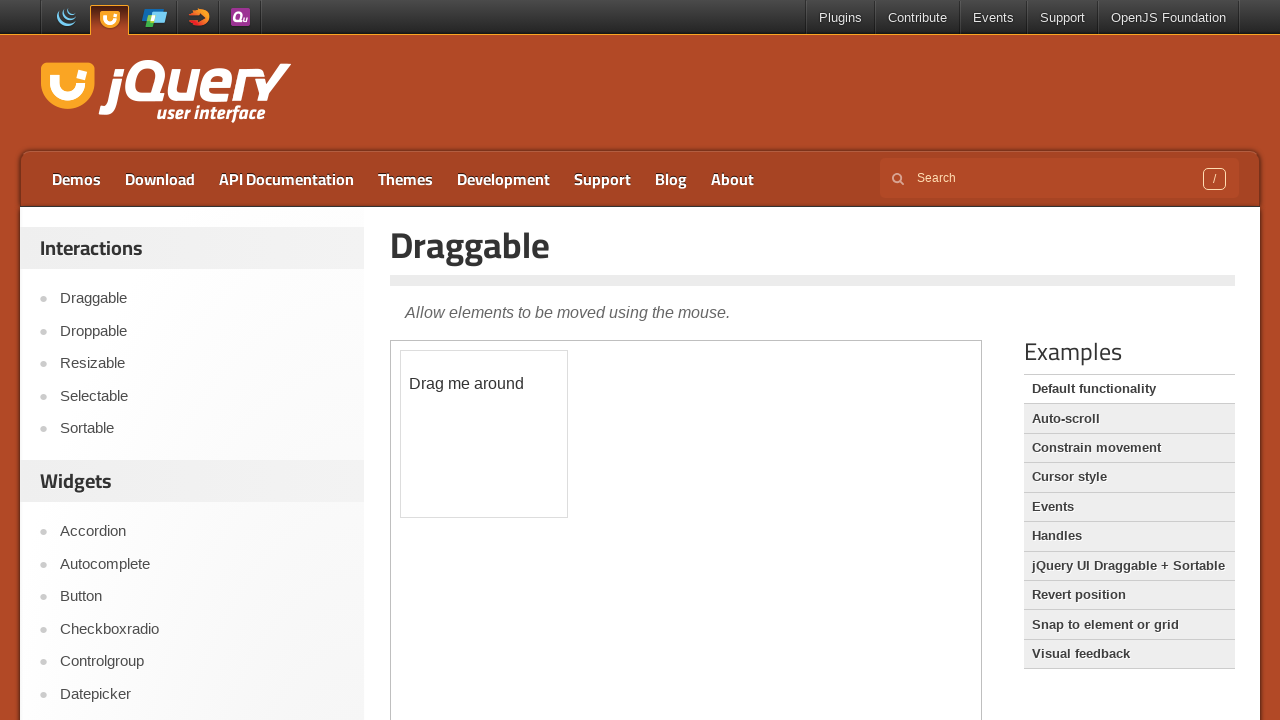

Dragged element by offset (100, 100) at (501, 451)
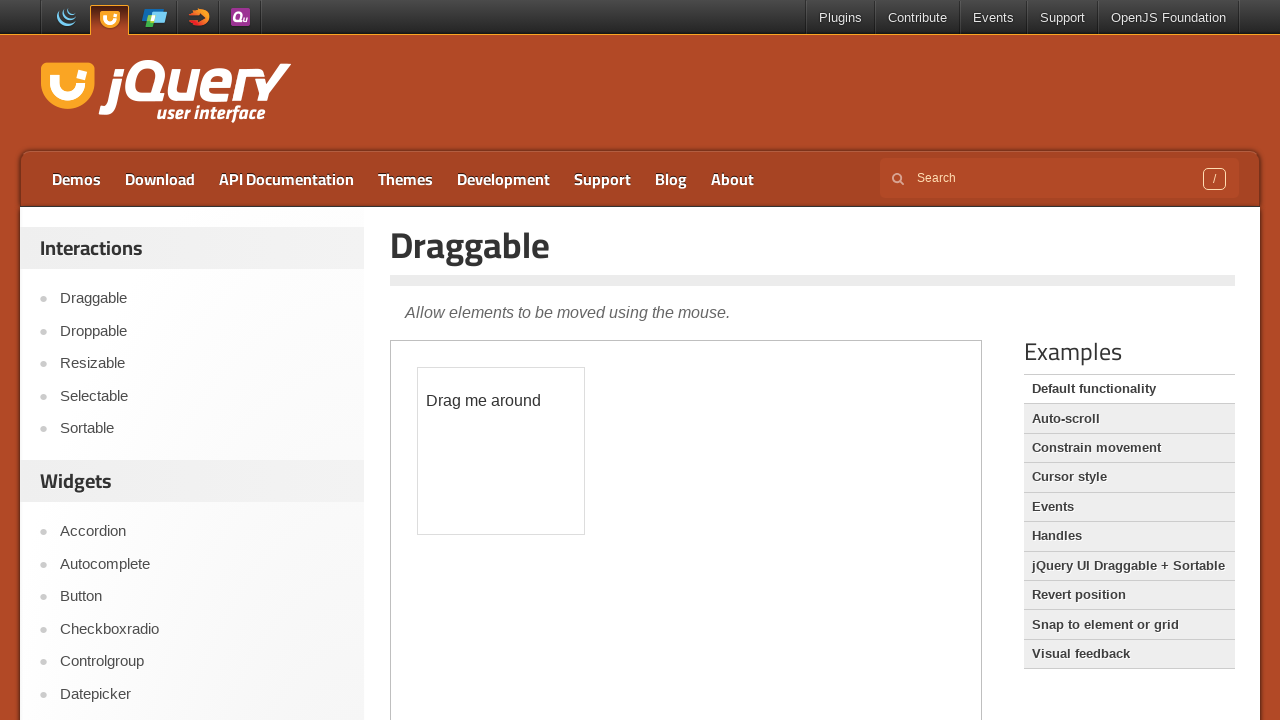

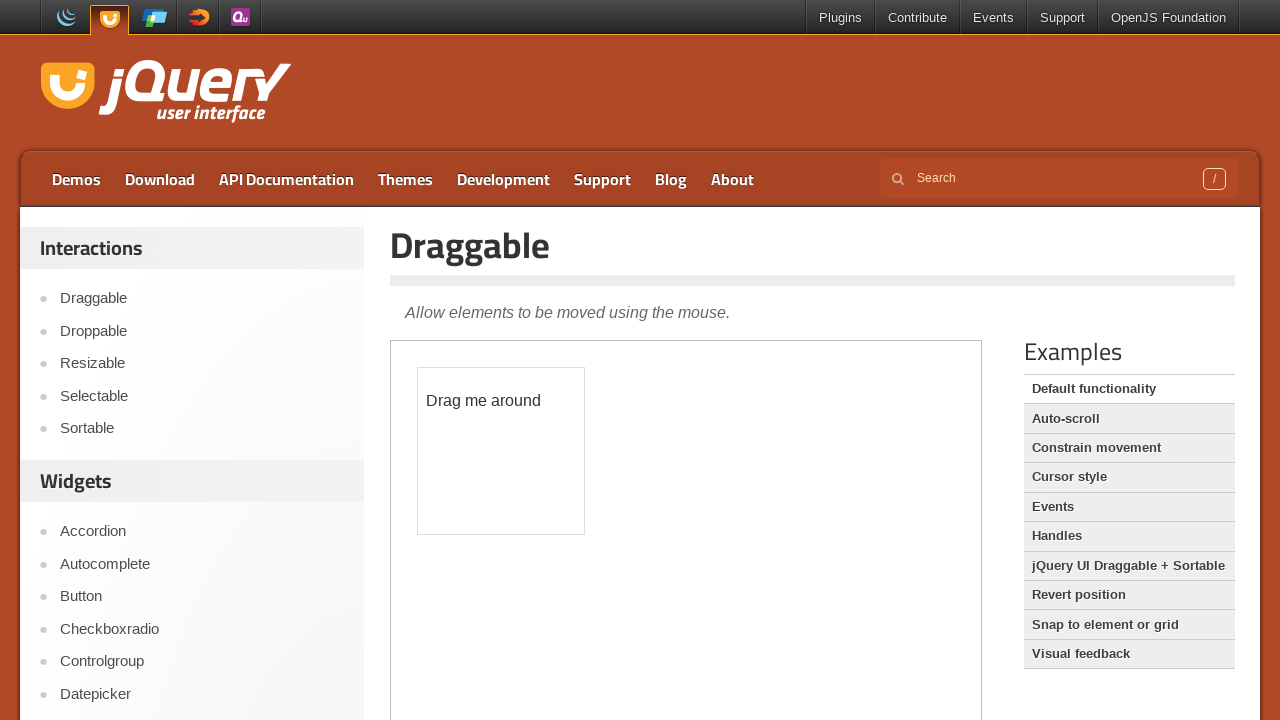